Tests simple JavaScript alert handling by clicking a button that triggers an alert and accepting it

Starting URL: https://demoqa.com/alerts

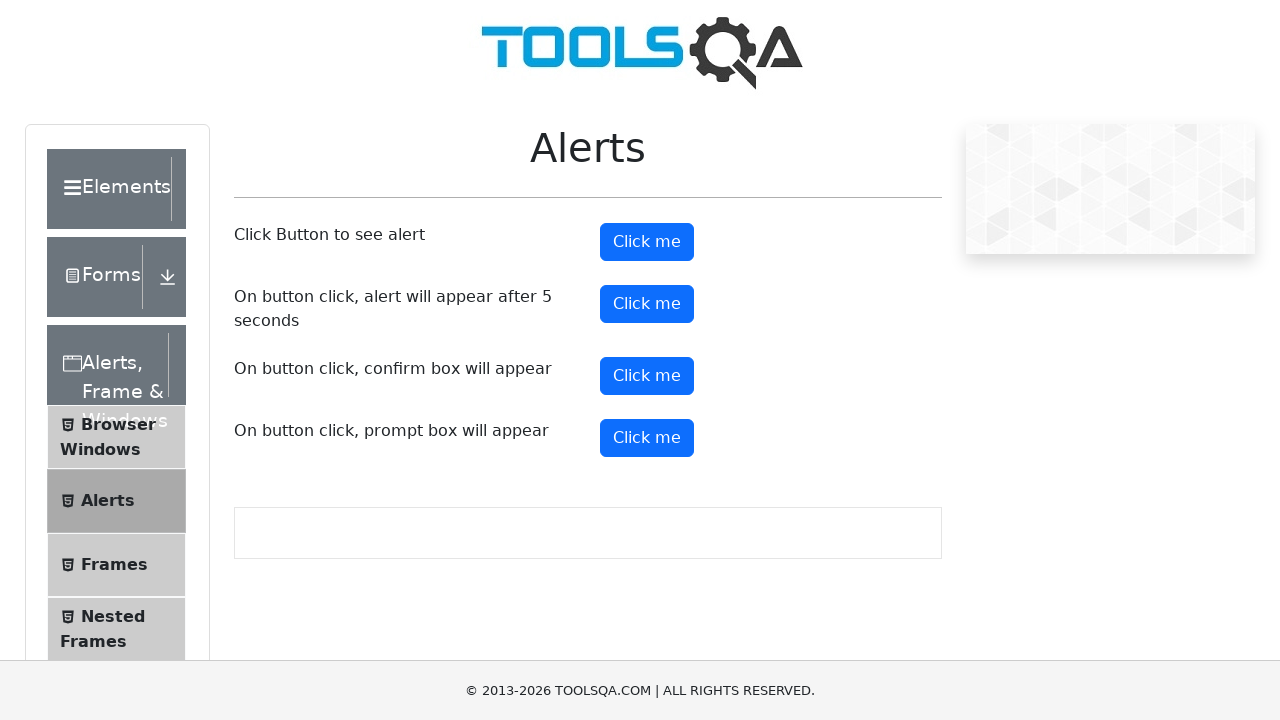

Clicked alert button to trigger JavaScript alert at (647, 242) on #alertButton
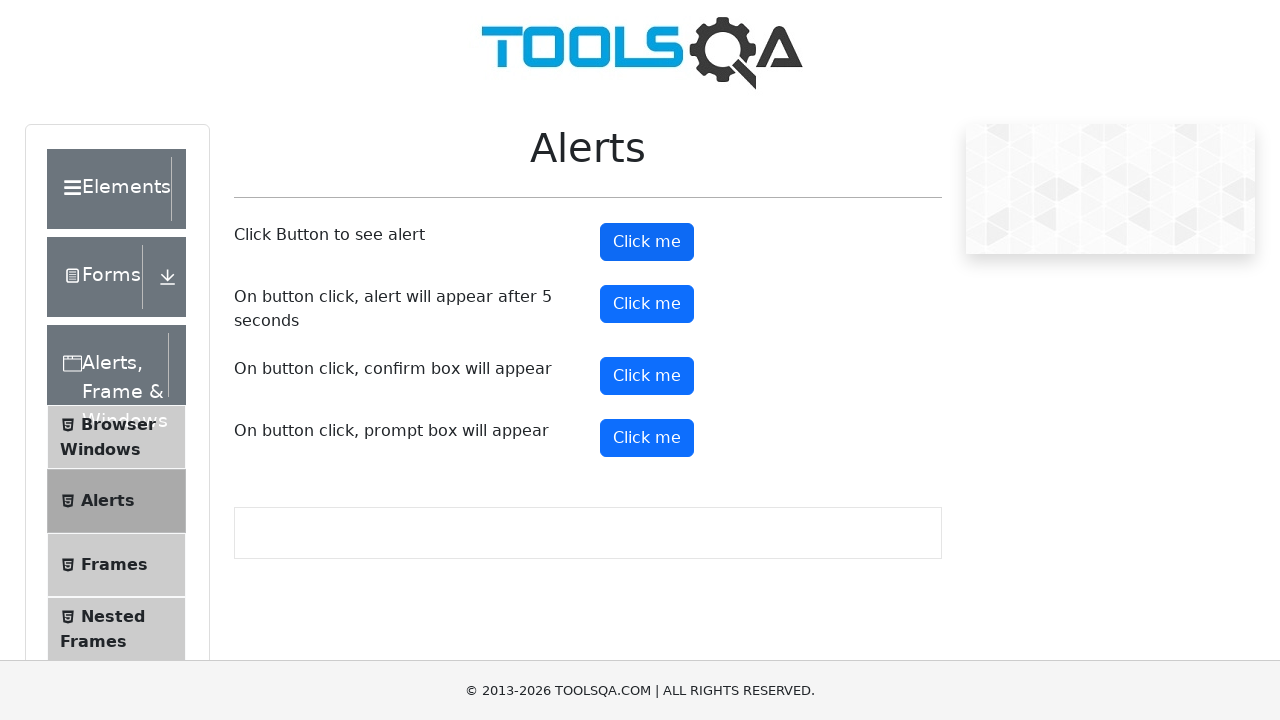

Set up dialog handler to accept alerts
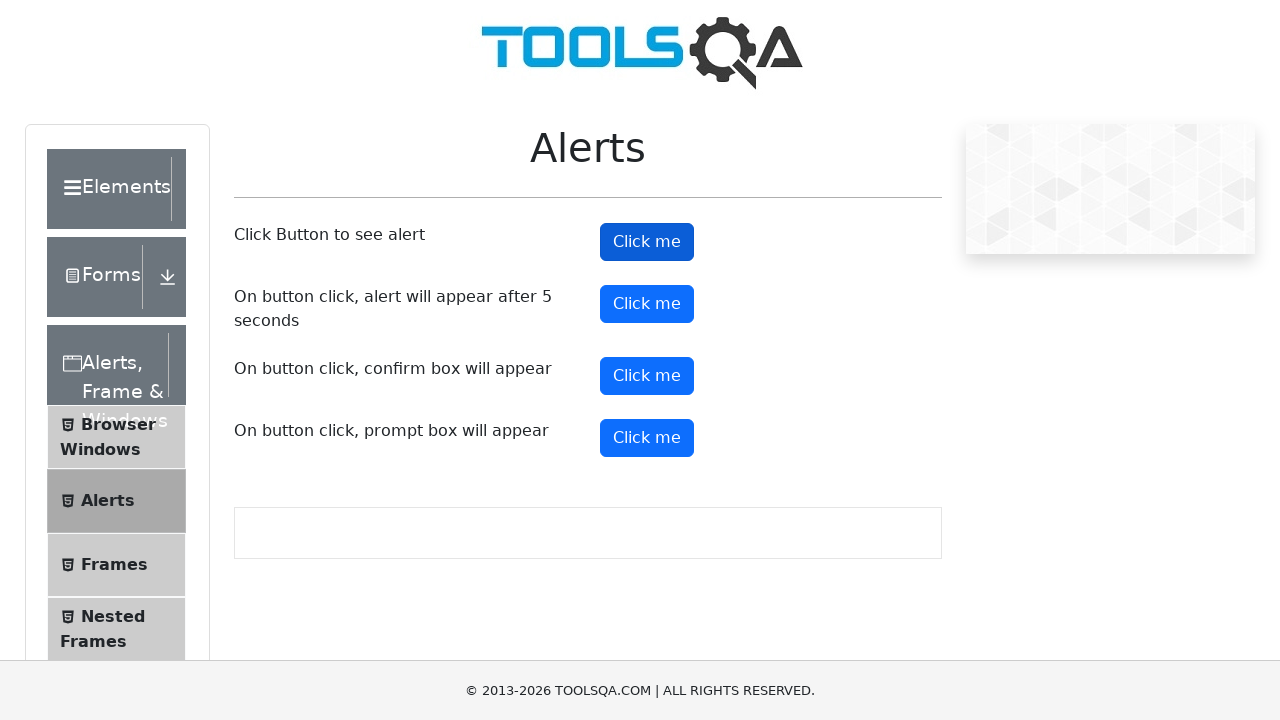

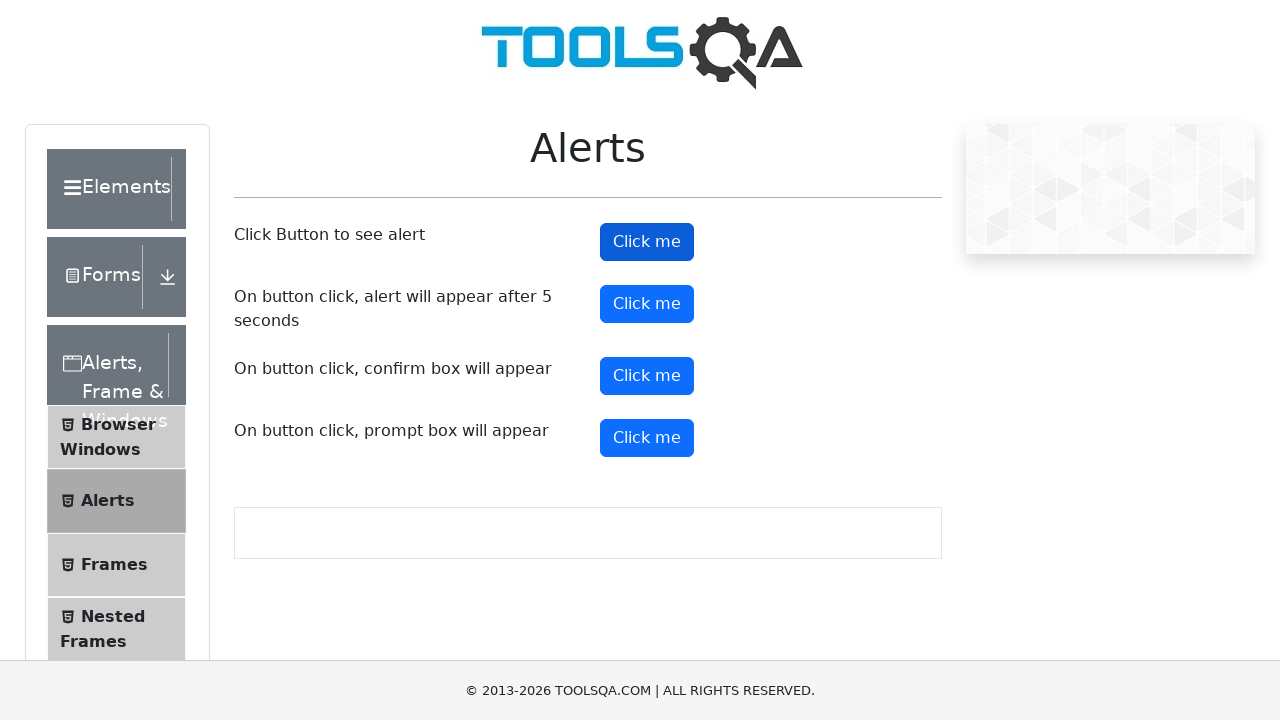